Tests tooltip functionality by hovering over a button element and verifying the tooltip appears

Starting URL: https://demoqa.com/tool-tips

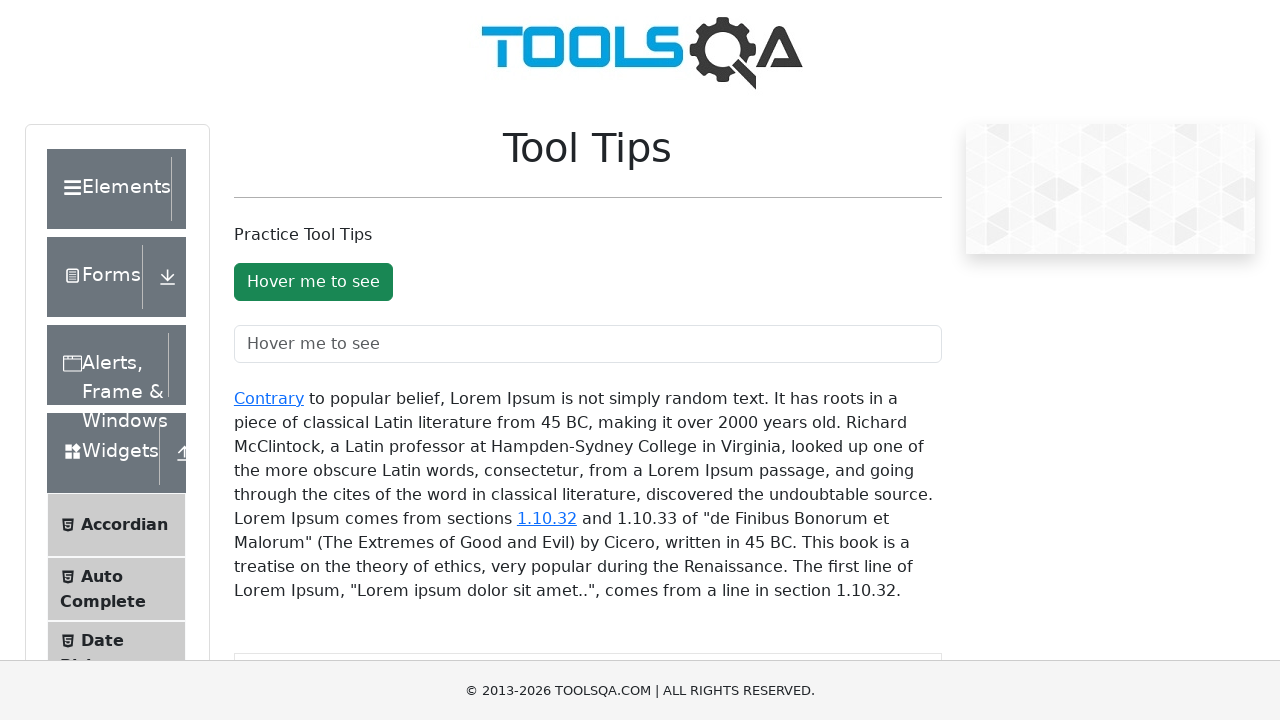

Hovered over tooltip button to trigger tooltip display at (313, 282) on #toolTipButton
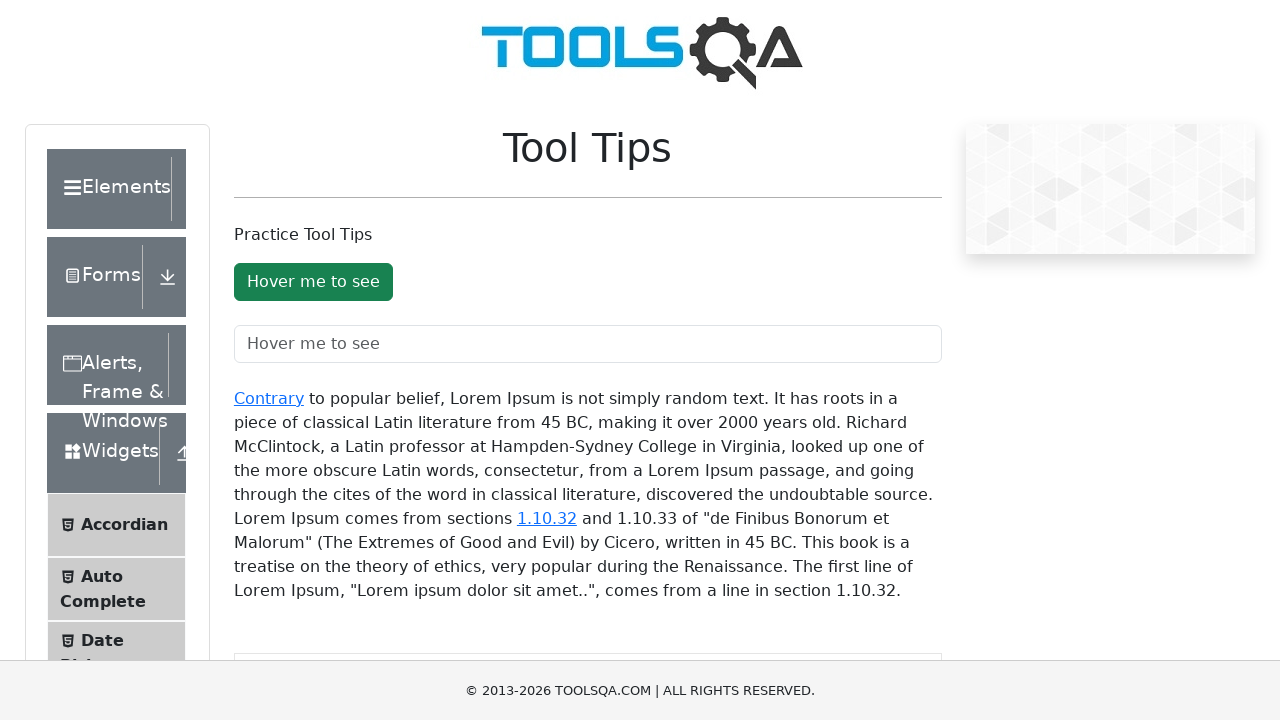

Waited 1000ms for tooltip to become visible
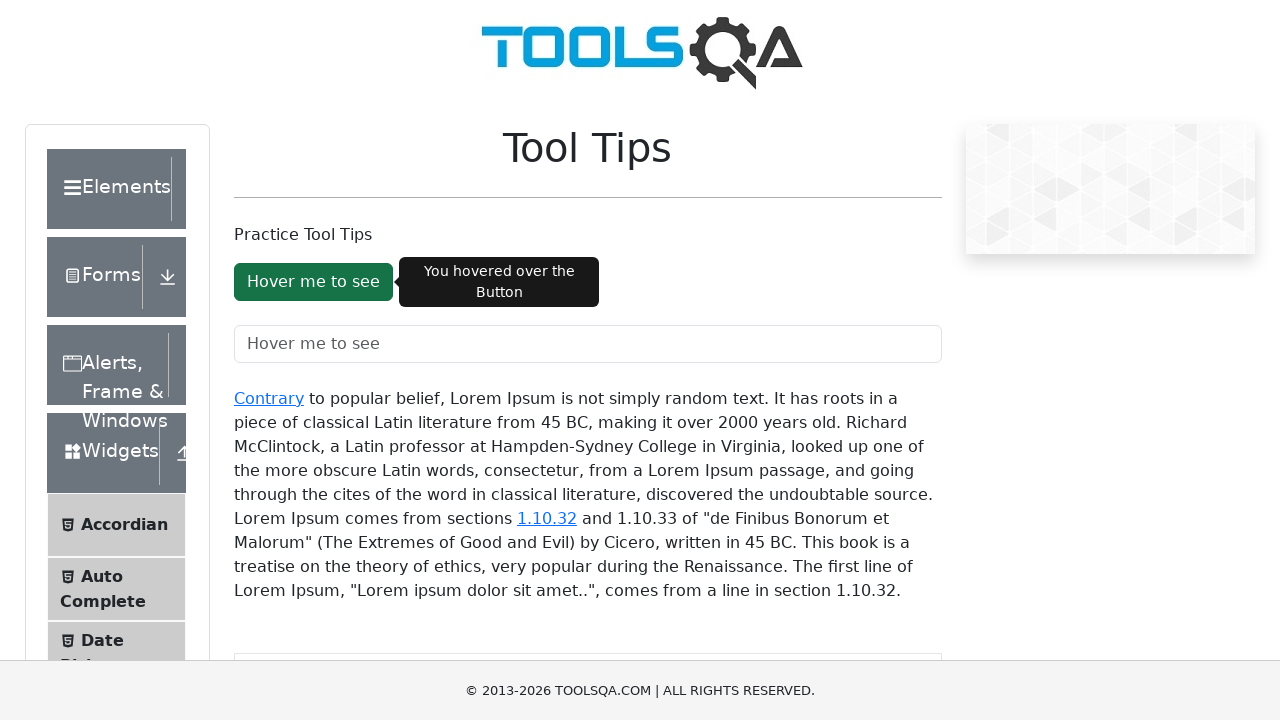

Retrieved tooltip button element
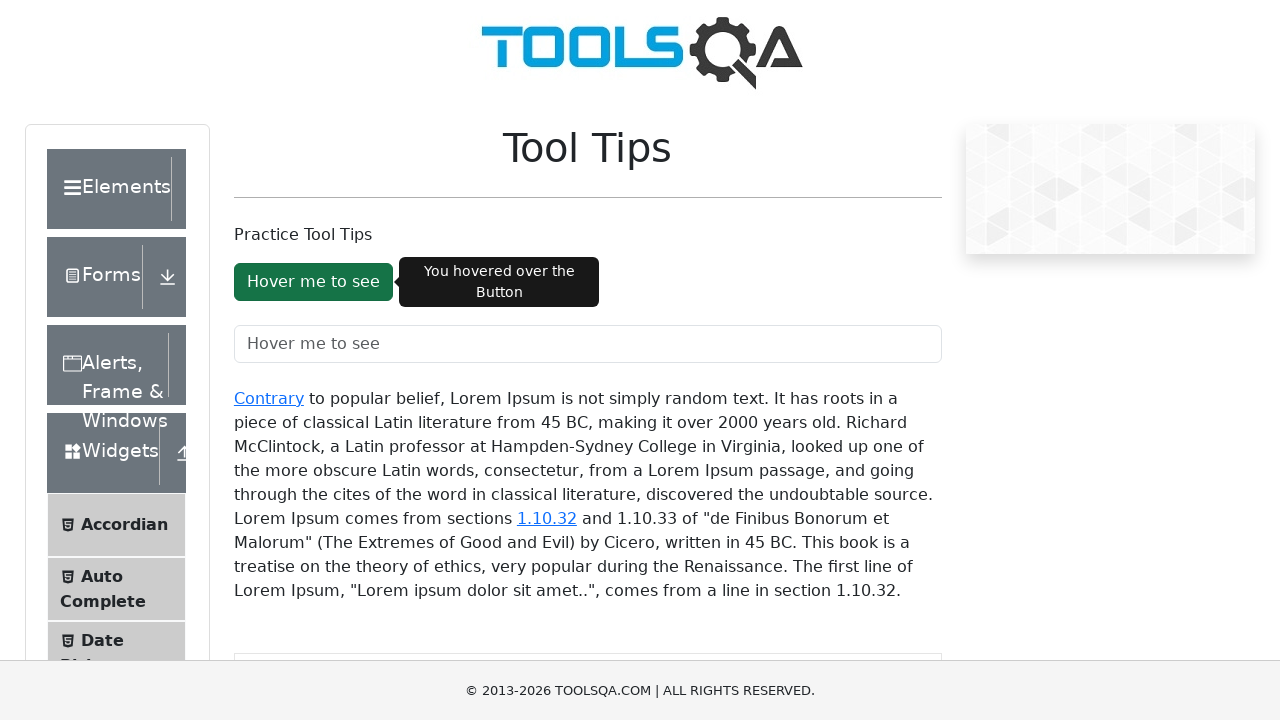

Verified tooltip button is visible
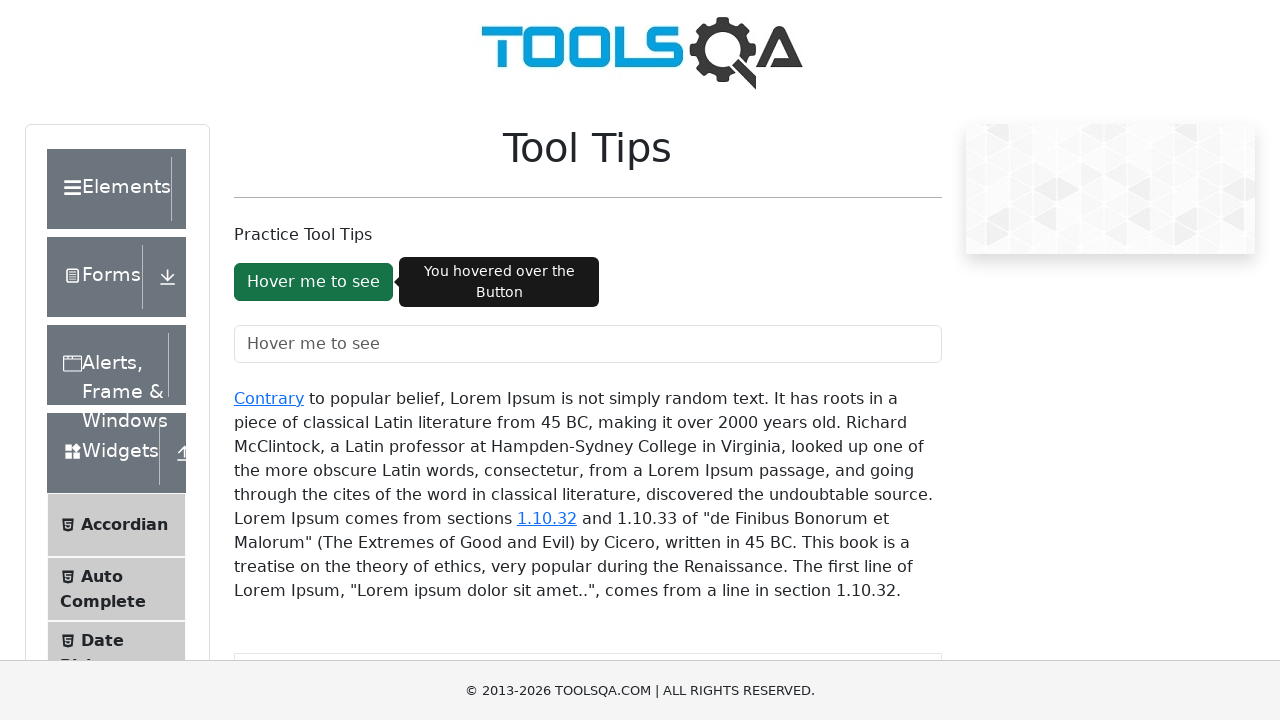

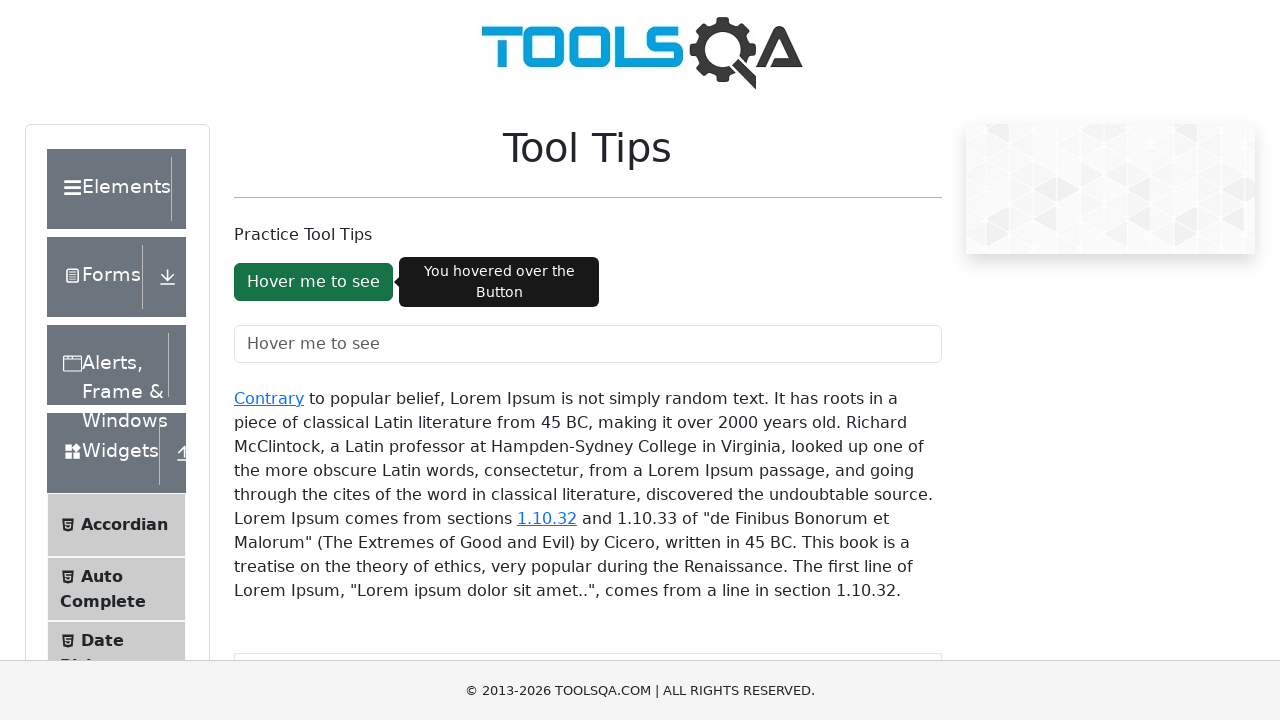